Tests single file upload functionality on a demo file upload page by uploading a file and verifying it appears in the file list

Starting URL: https://davidwalsh.name/demo/multiple-file-upload.php

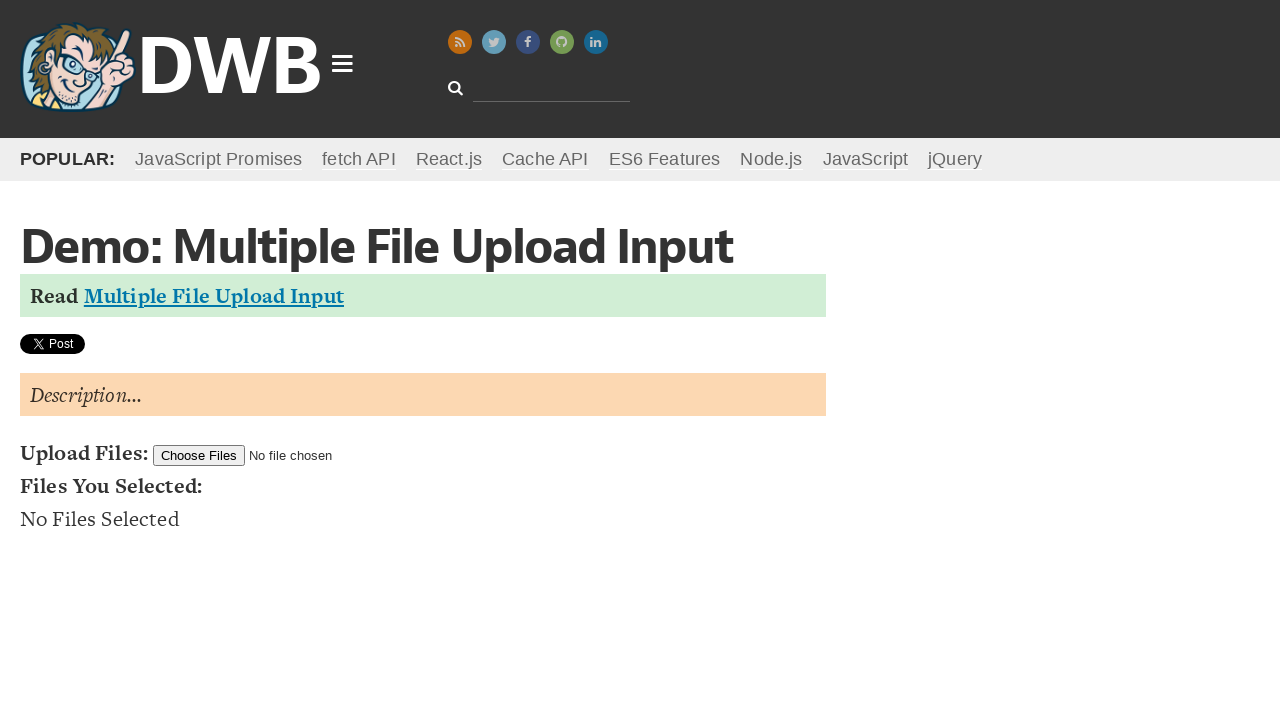

Created temporary test file 'testfile.txt'
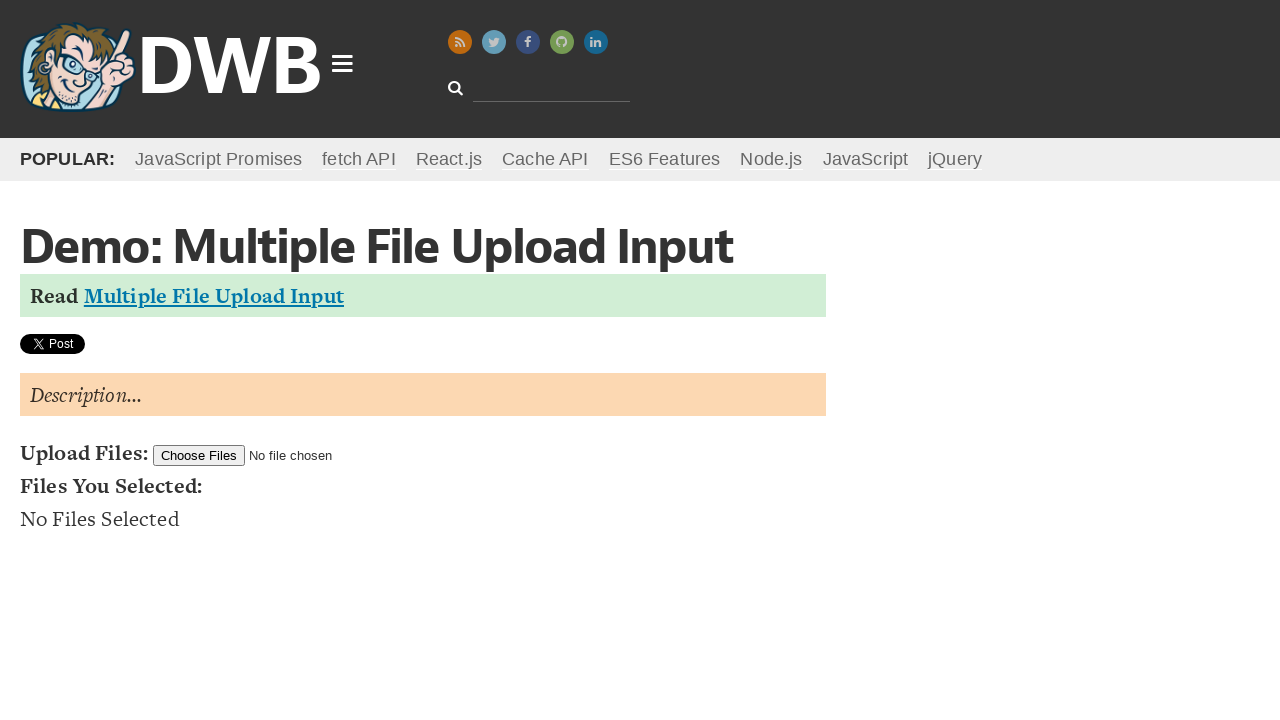

Selected test file for upload via file input
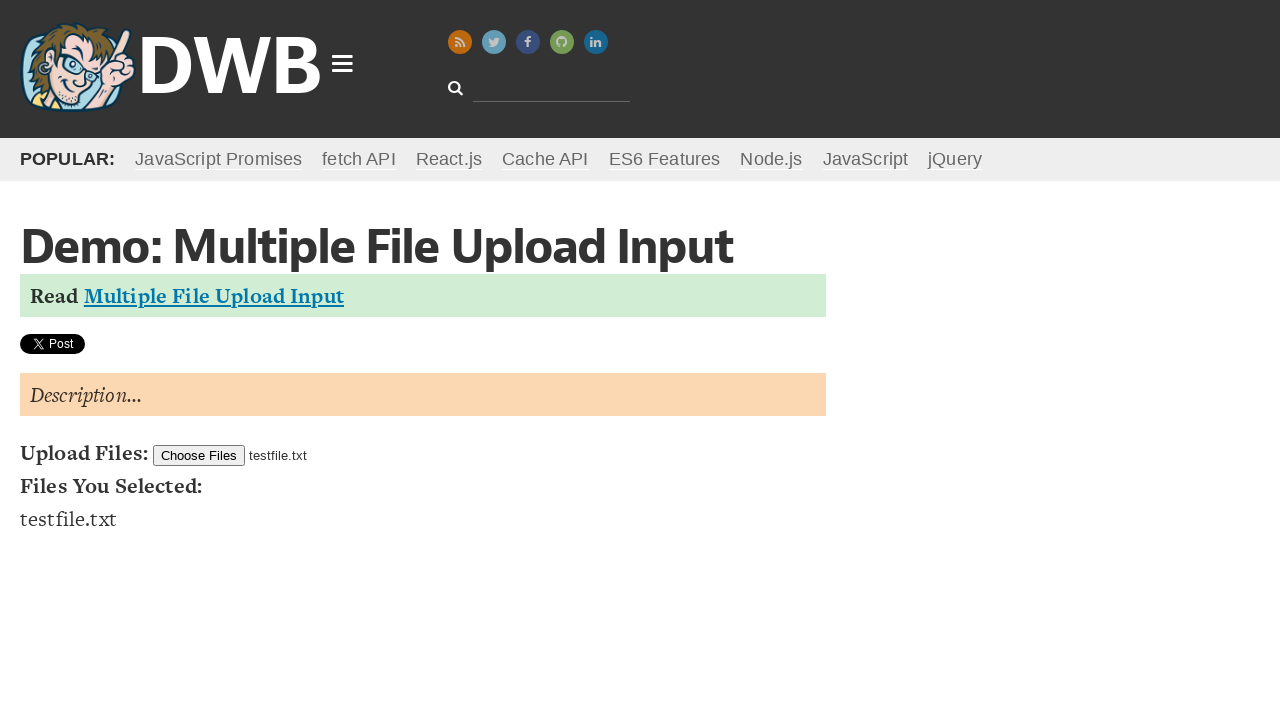

Waited for file list to appear after upload
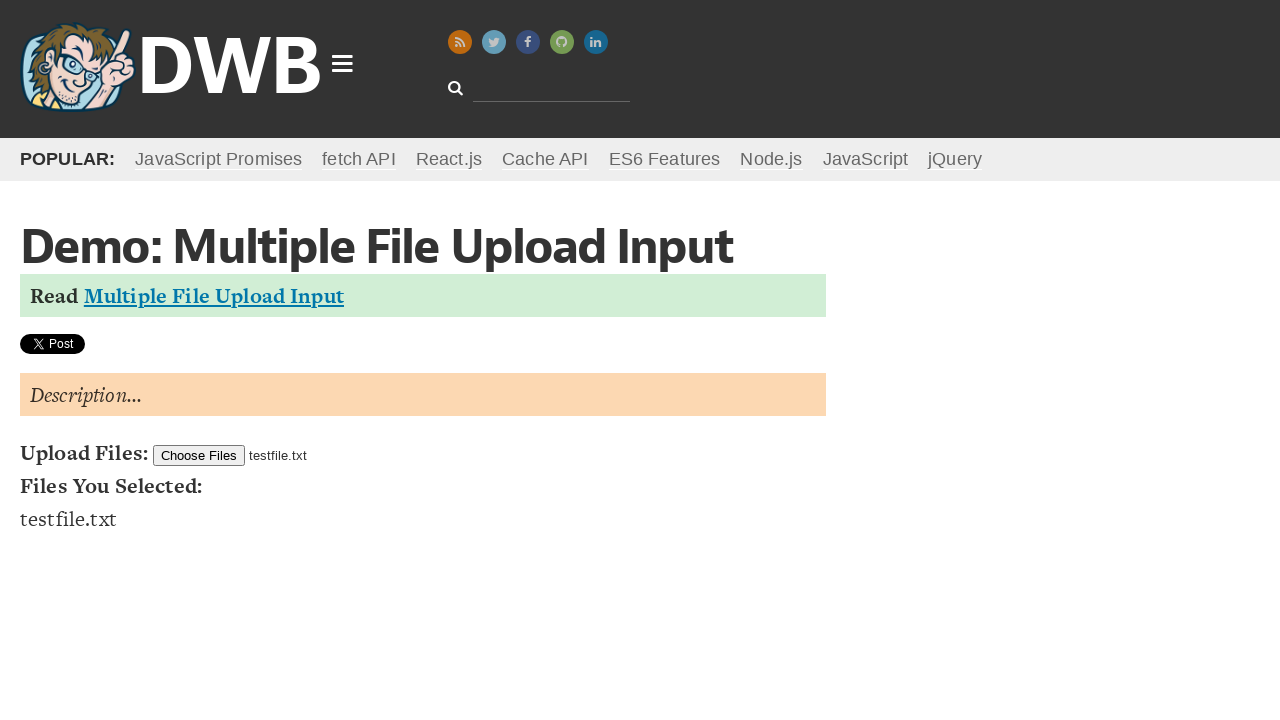

Verified that 'testfile.txt' appears in the file list
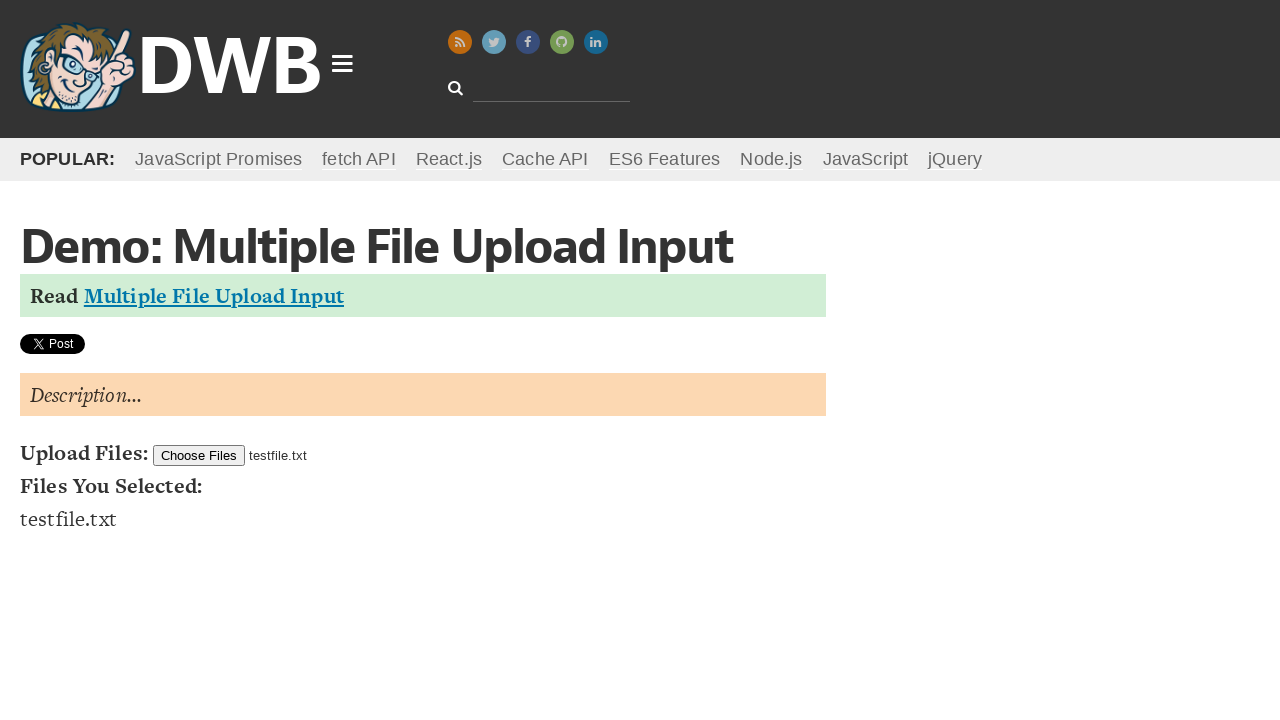

Deleted temporary test file
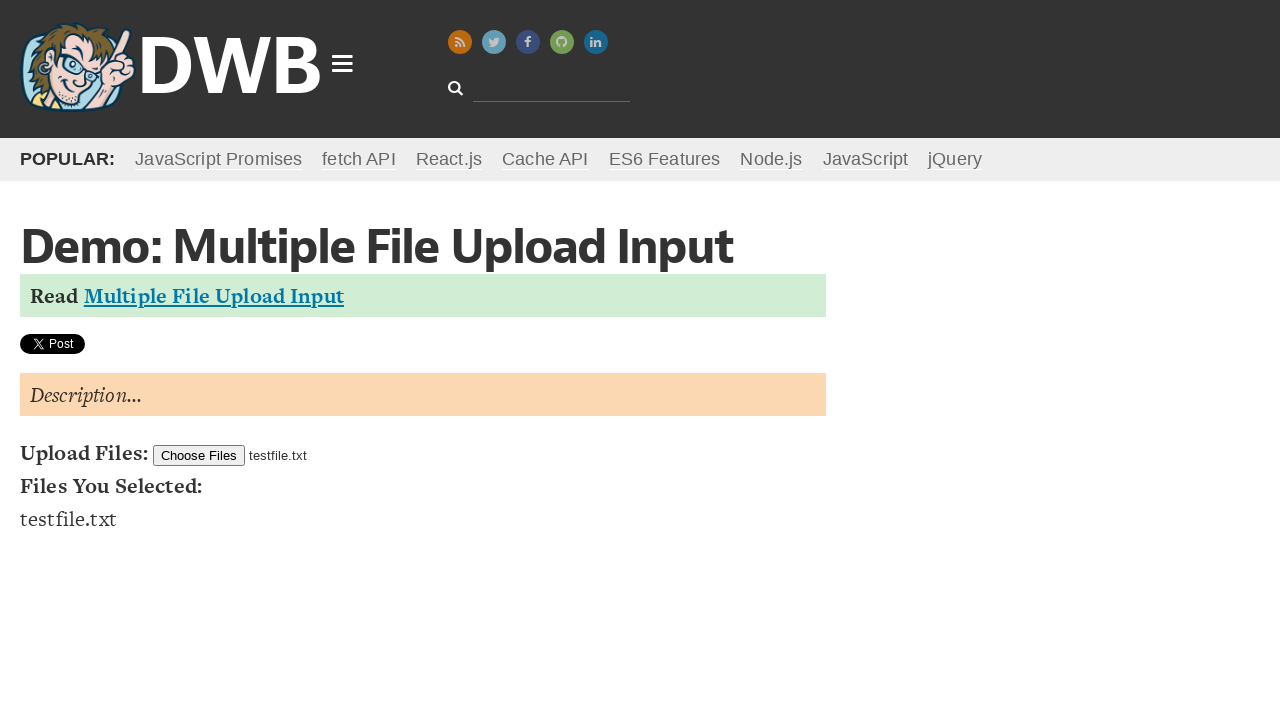

Removed temporary directory
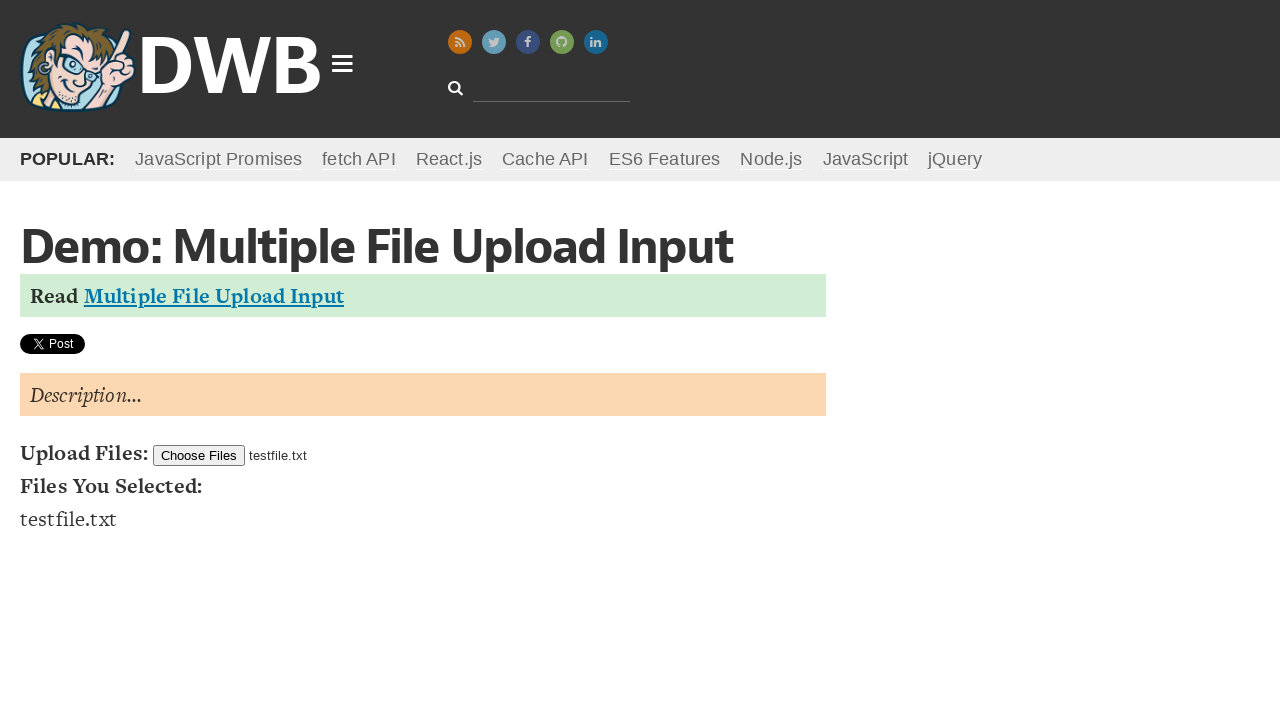

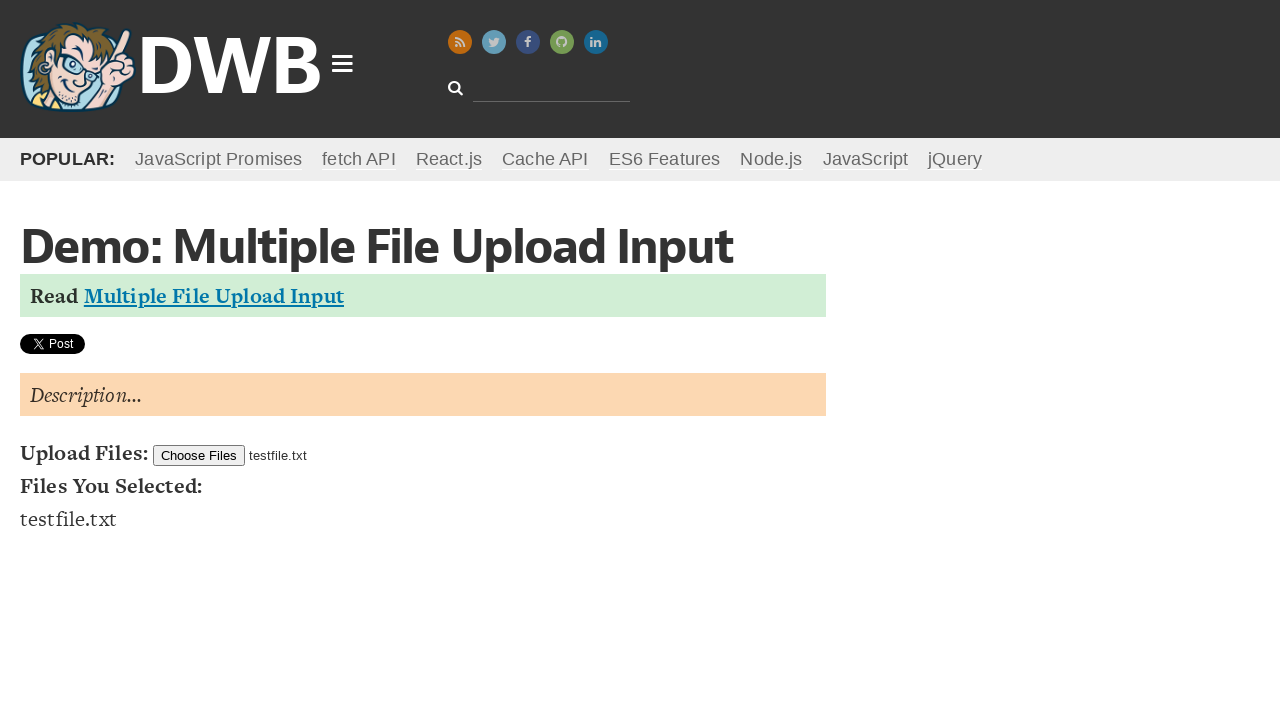